Tests JavaScript prompt alert functionality by clicking the prompt button, entering text into the alert dialog, and accepting it

Starting URL: https://demoqa.com/alerts

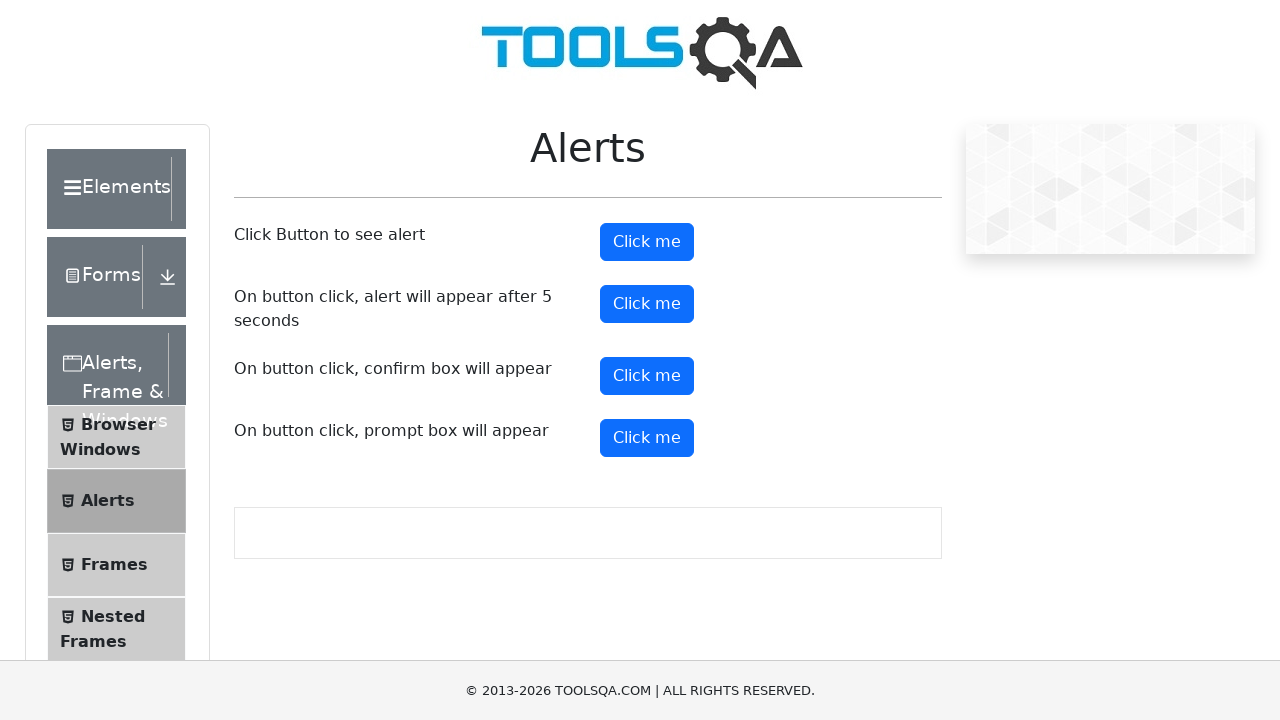

Set up dialog handler to accept prompt with text 'Harideep'
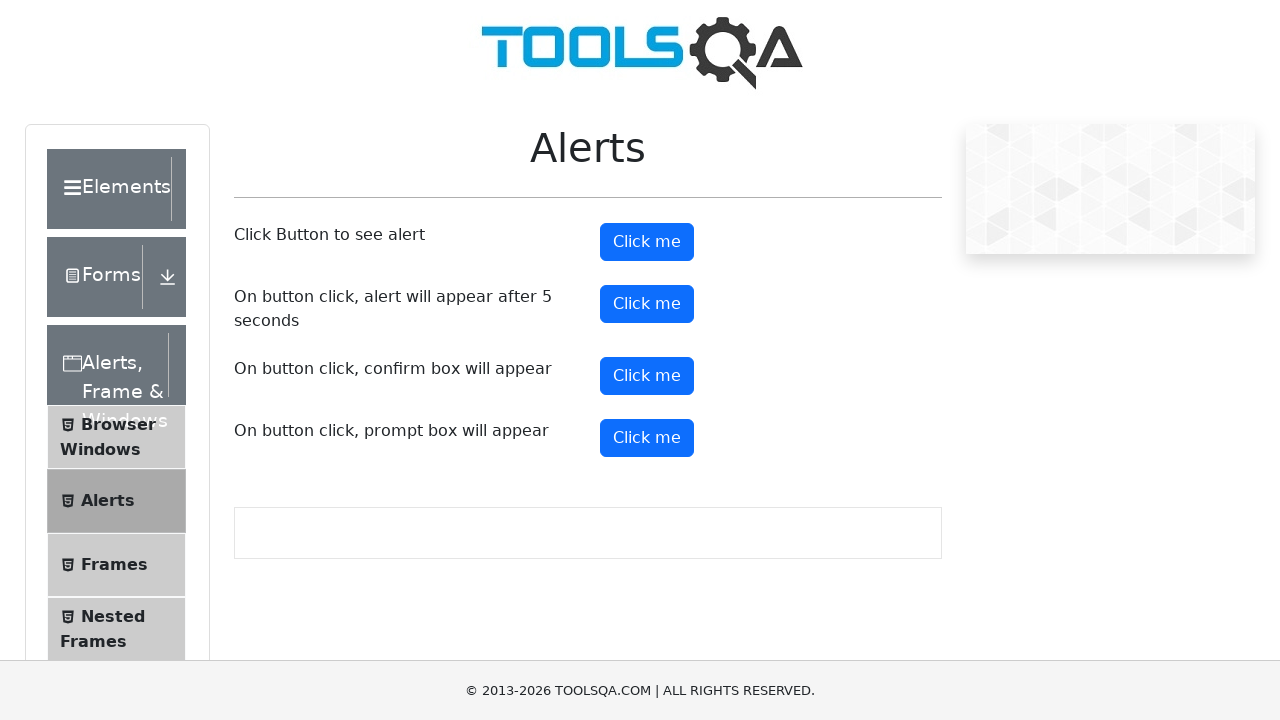

Clicked the prompt button to trigger JavaScript alert at (647, 438) on #promtButton
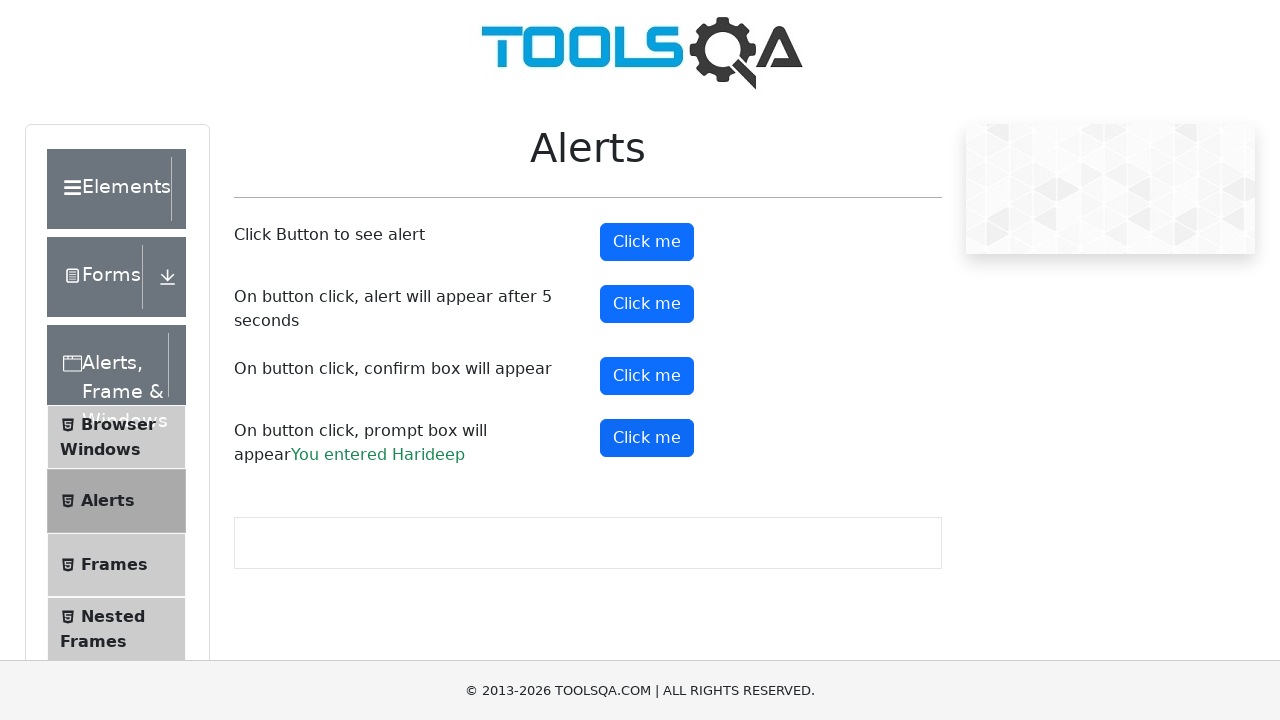

Prompt result element appeared confirming input was accepted
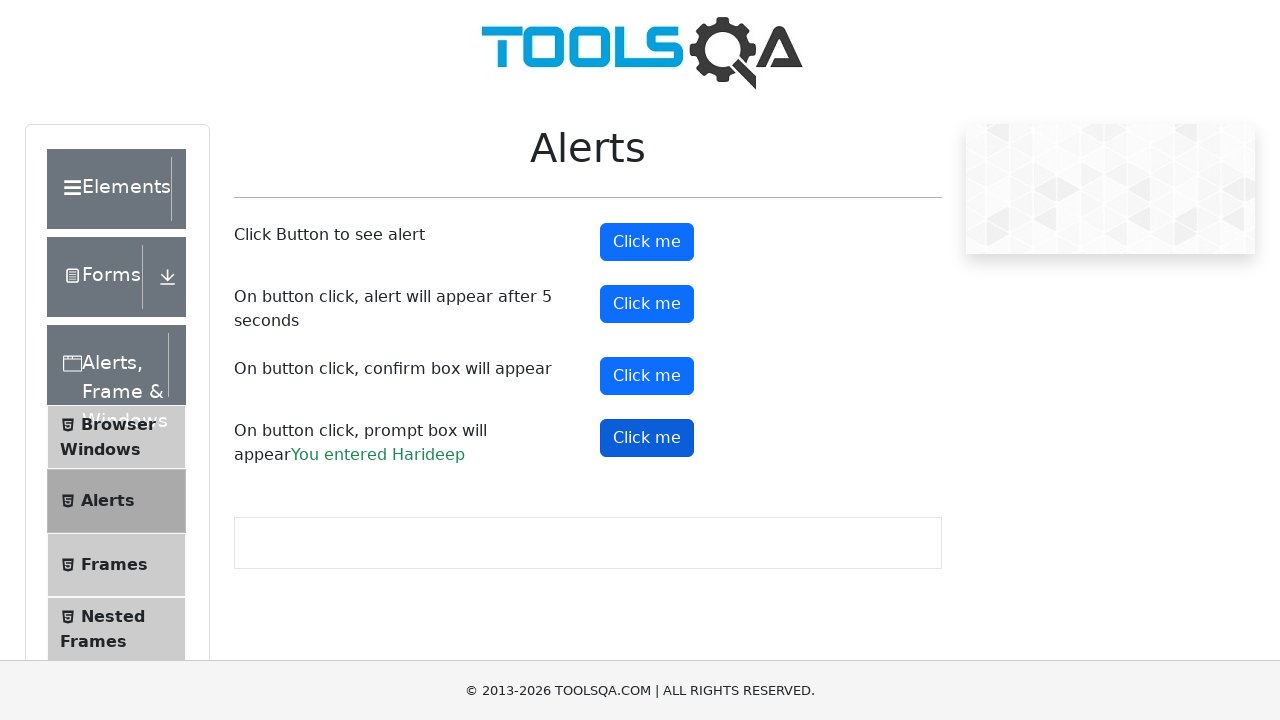

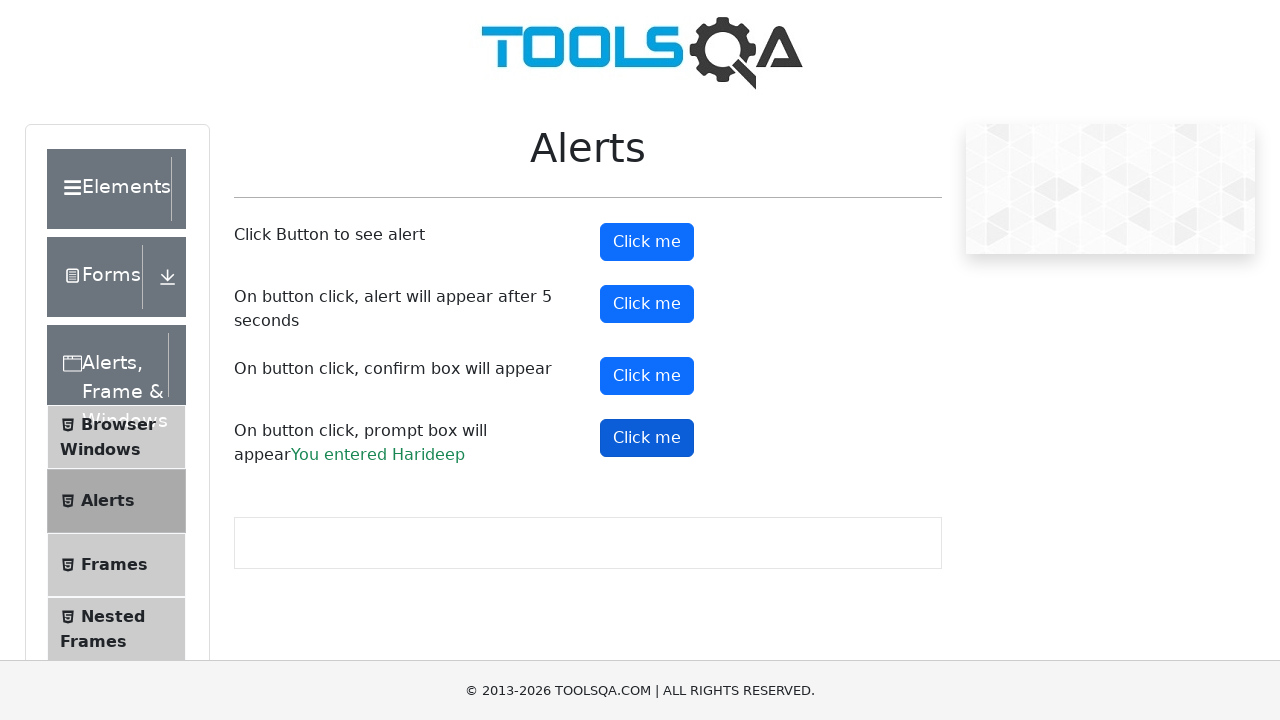